Tests that pressing Escape cancels the edit and restores the original text

Starting URL: https://demo.playwright.dev/todomvc

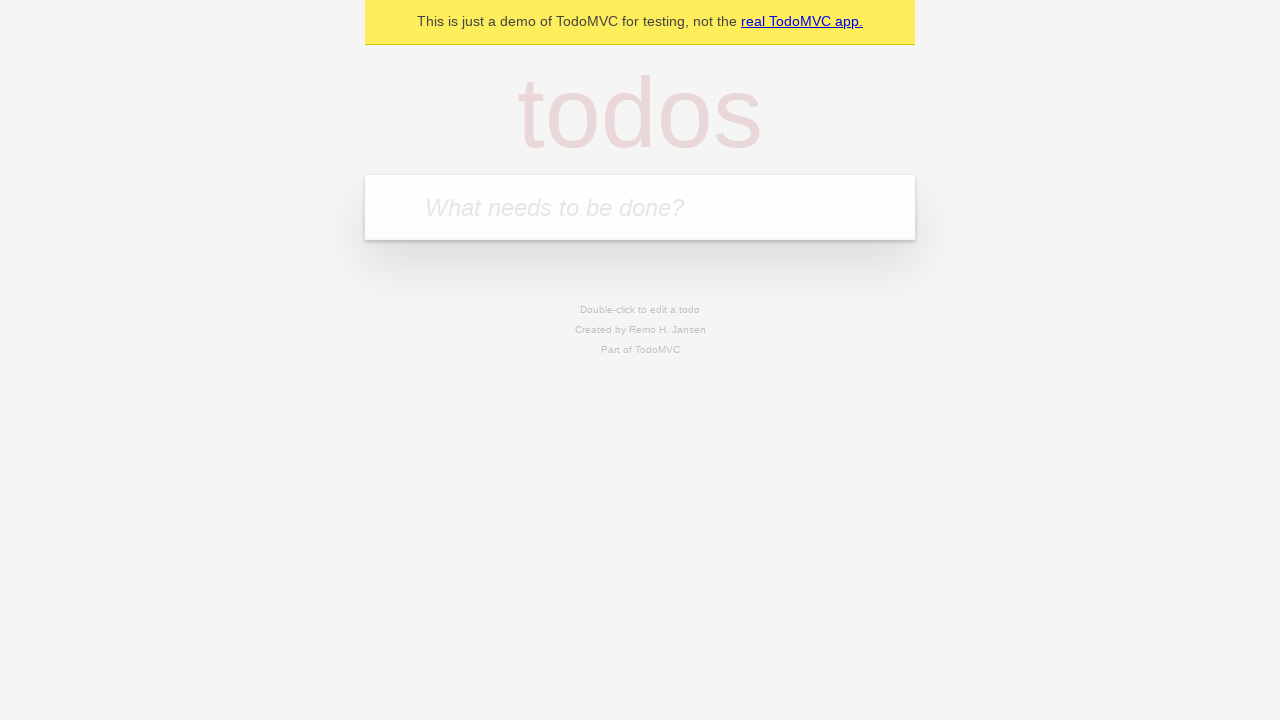

Filled todo input with 'buy some cheese' on internal:attr=[placeholder="What needs to be done?"i]
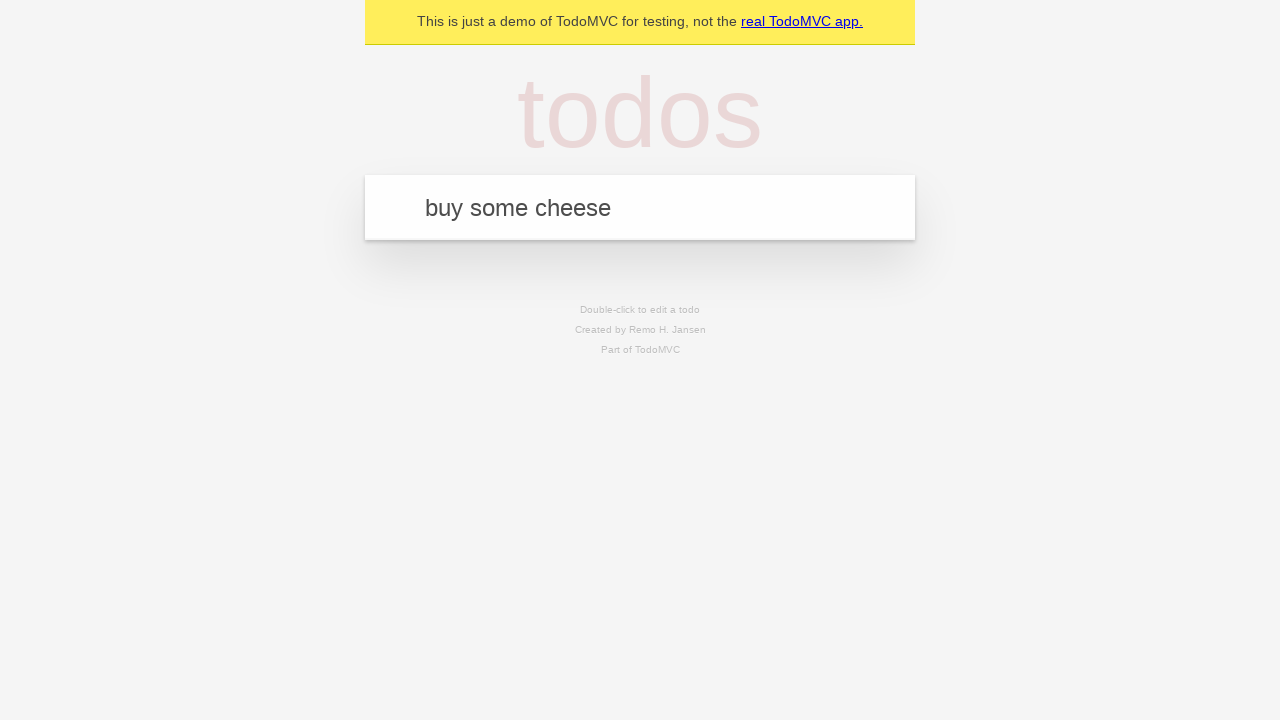

Pressed Enter to create first todo on internal:attr=[placeholder="What needs to be done?"i]
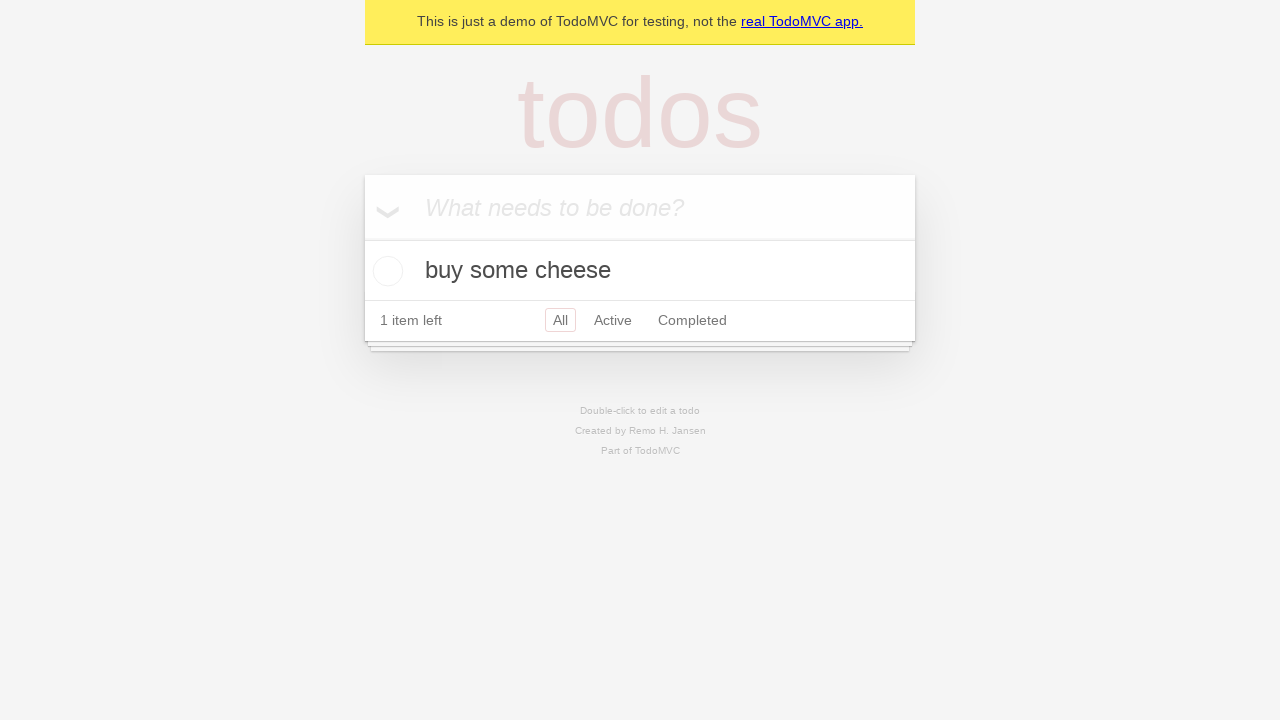

Filled todo input with 'feed the cat' on internal:attr=[placeholder="What needs to be done?"i]
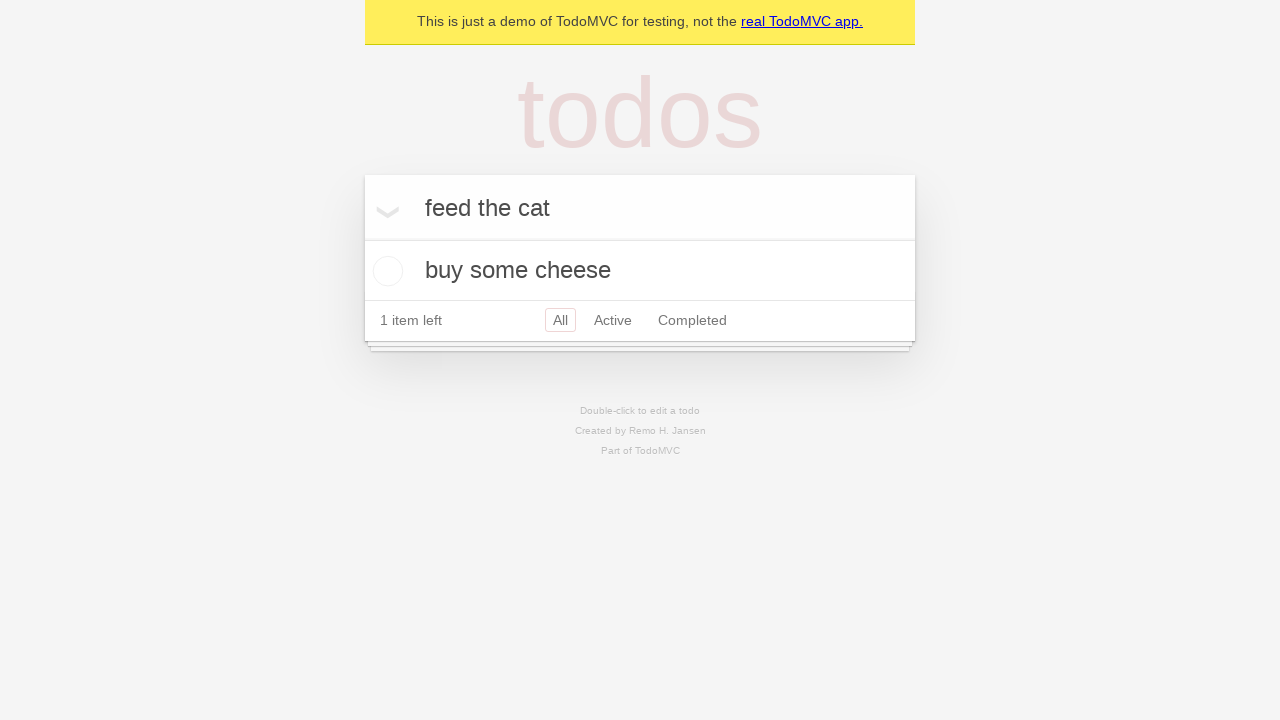

Pressed Enter to create second todo on internal:attr=[placeholder="What needs to be done?"i]
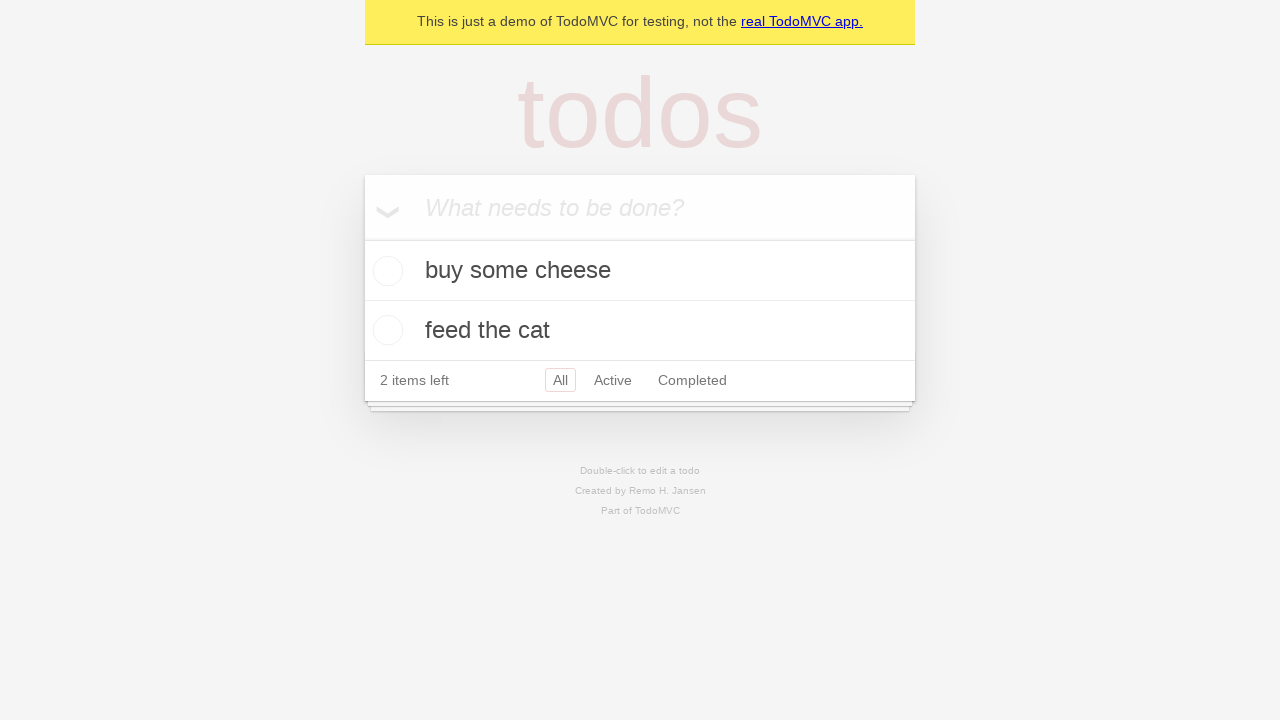

Filled todo input with 'book a doctors appointment' on internal:attr=[placeholder="What needs to be done?"i]
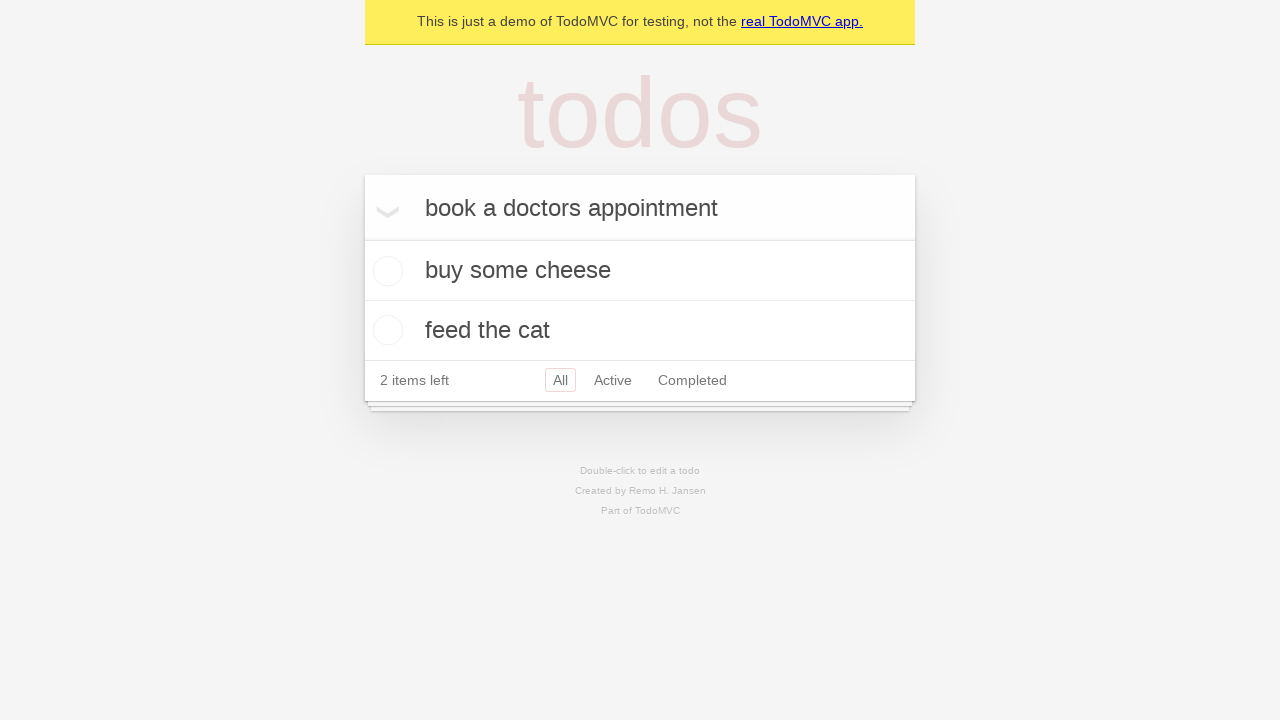

Pressed Enter to create third todo on internal:attr=[placeholder="What needs to be done?"i]
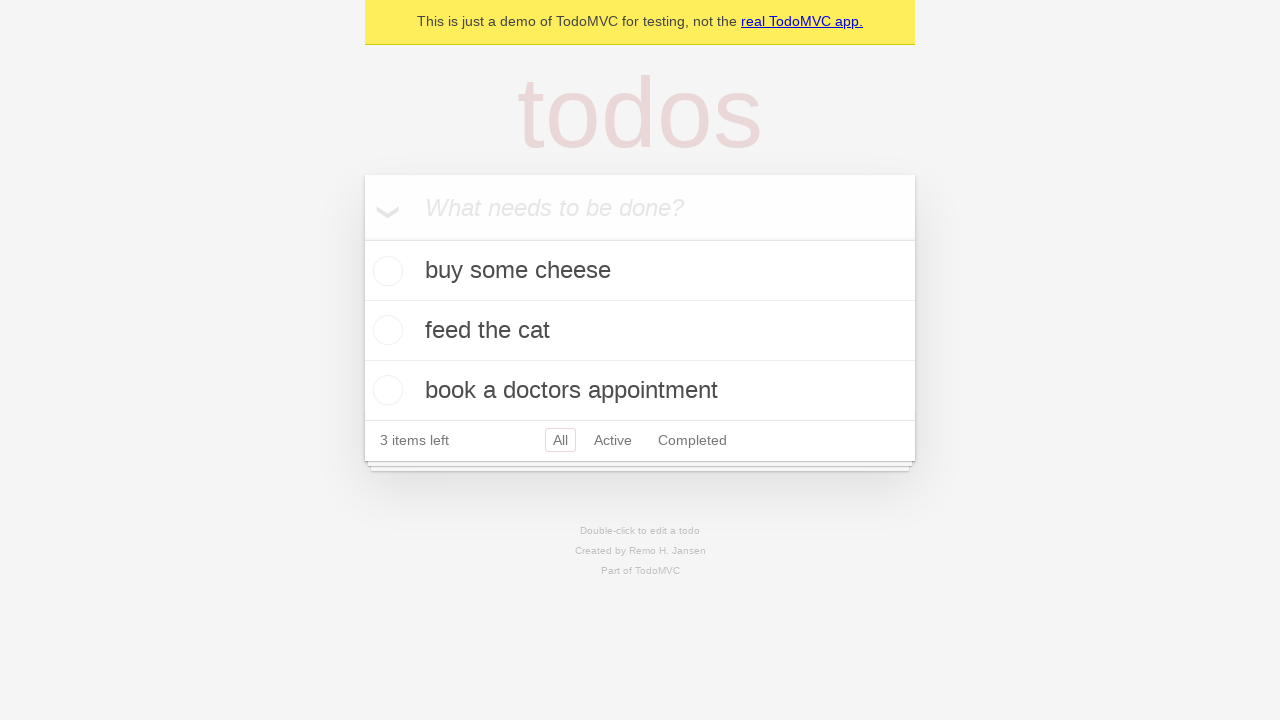

Waited for all 3 todos to be created in localStorage
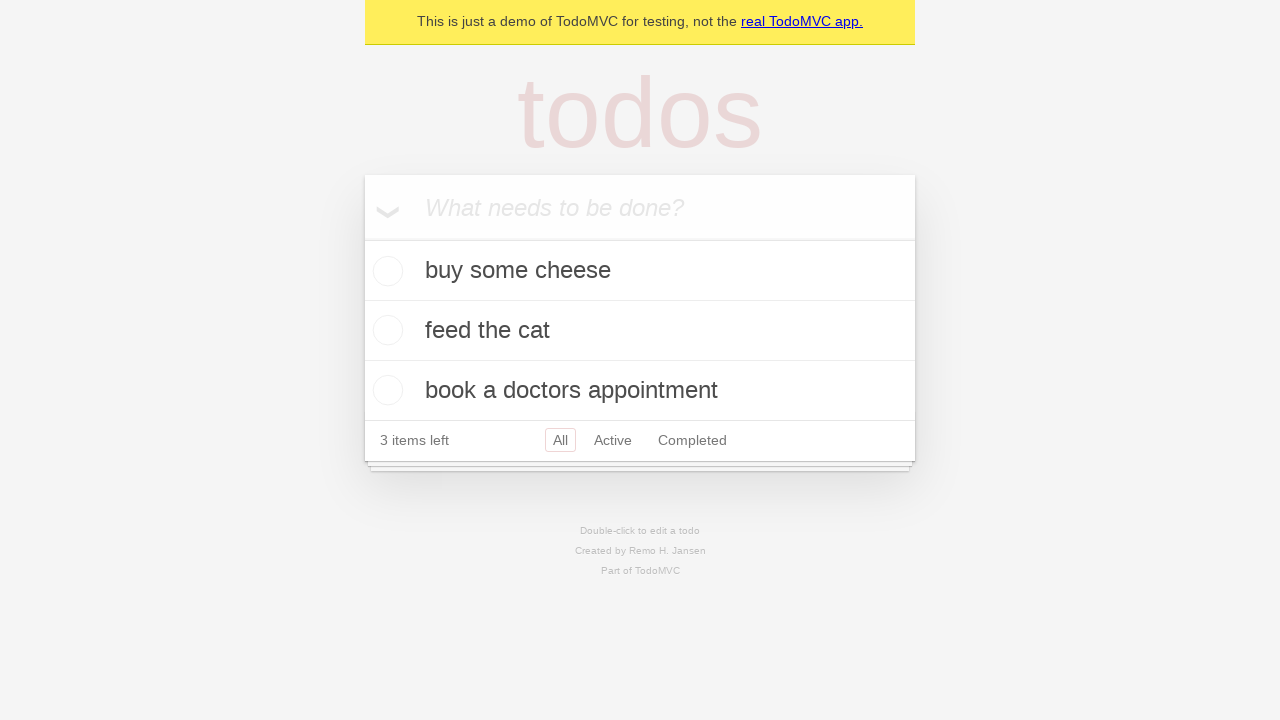

Double-clicked second todo to enter edit mode at (640, 331) on internal:testid=[data-testid="todo-item"s] >> nth=1
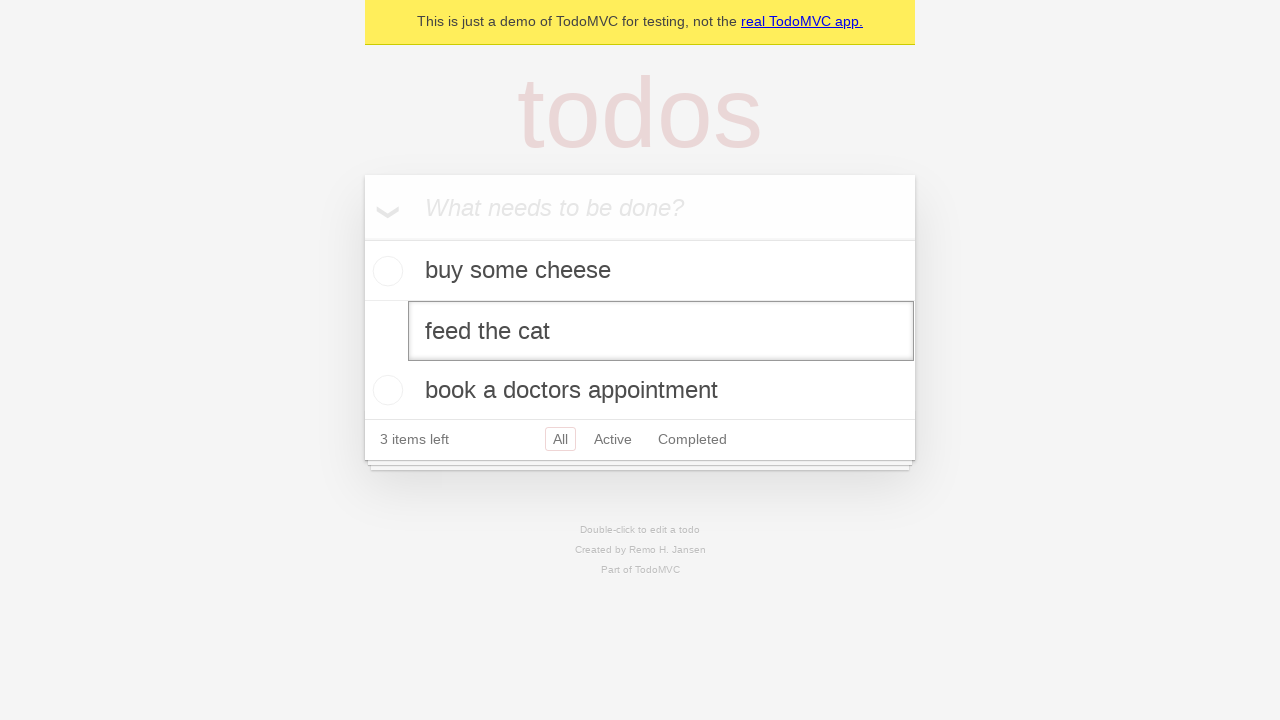

Filled edit textbox with 'buy some sausages' on internal:testid=[data-testid="todo-item"s] >> nth=1 >> internal:role=textbox[nam
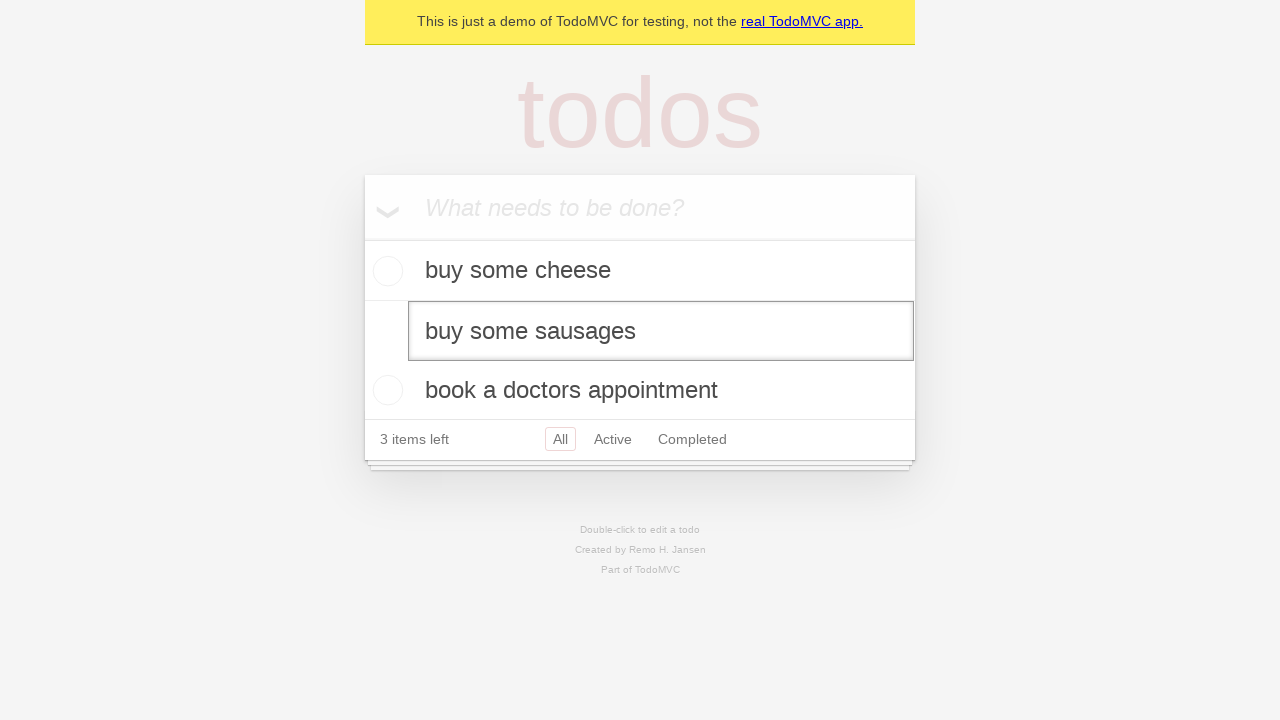

Pressed Escape to cancel edit and restore original text on internal:testid=[data-testid="todo-item"s] >> nth=1 >> internal:role=textbox[nam
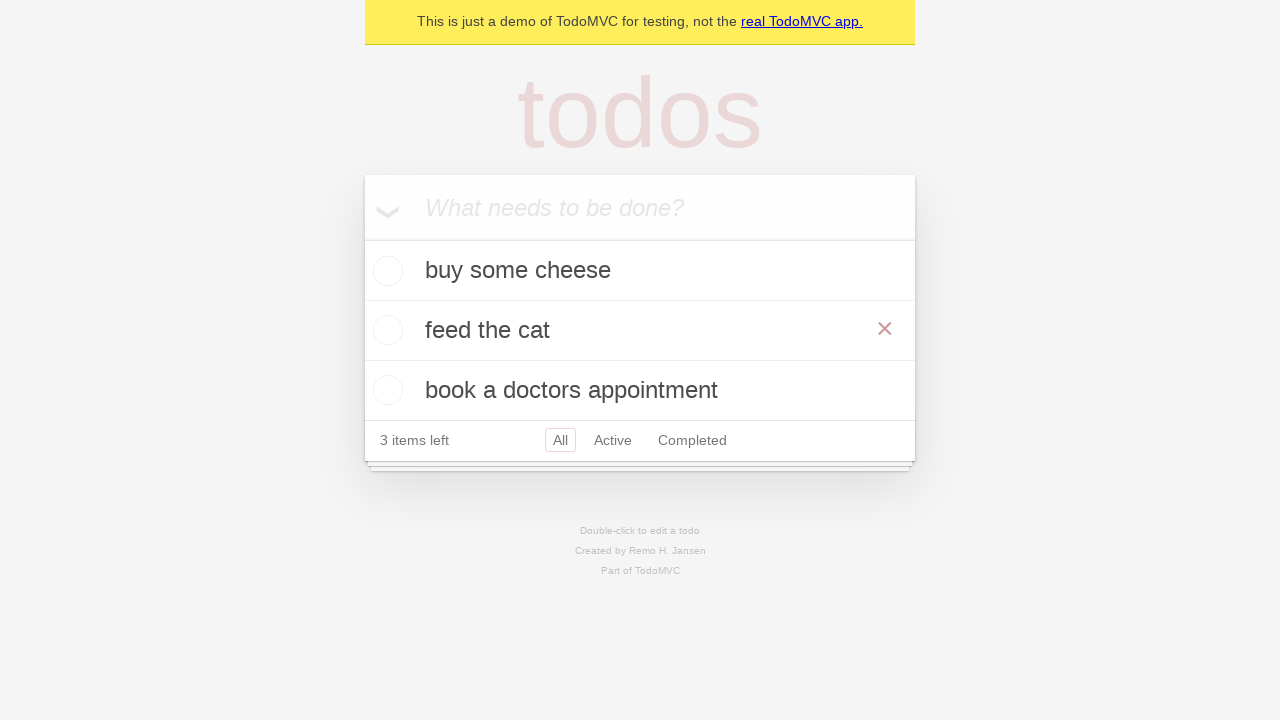

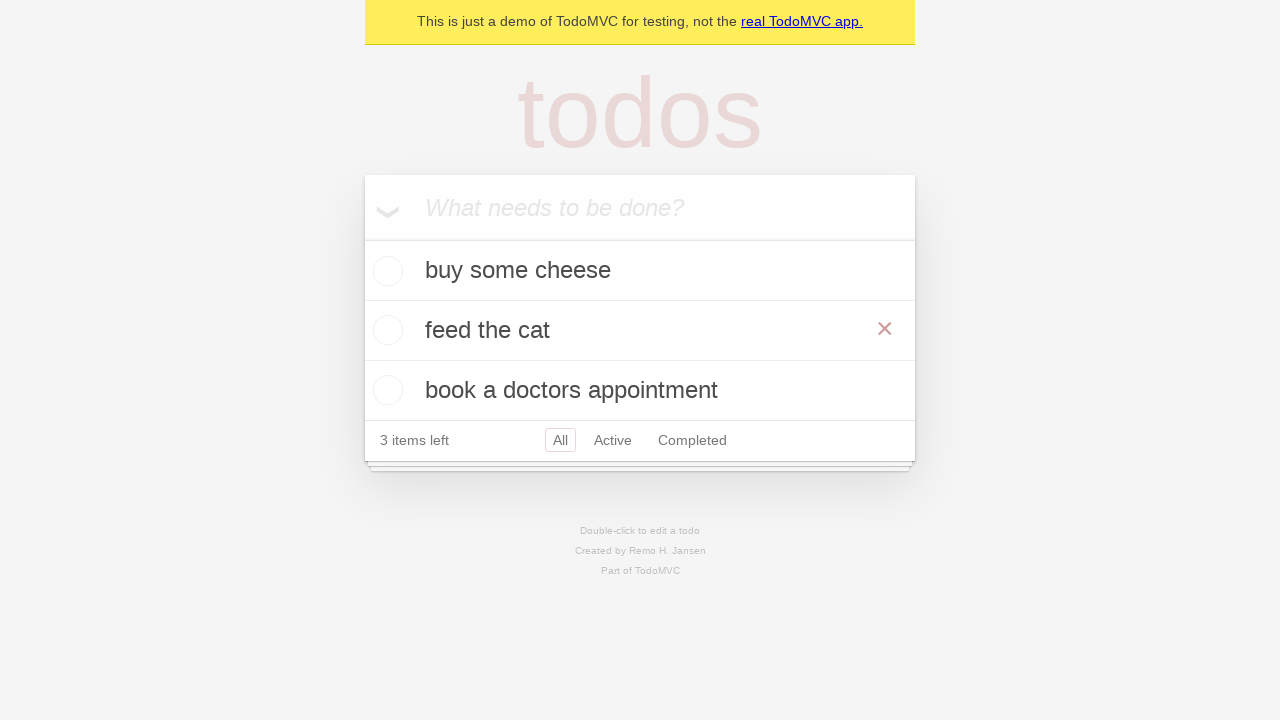